Tests different types of JavaScript alert handling including simple alerts, confirmation dialogs, and prompt dialogs on a demo automation testing website

Starting URL: http://demo.automationtesting.in/

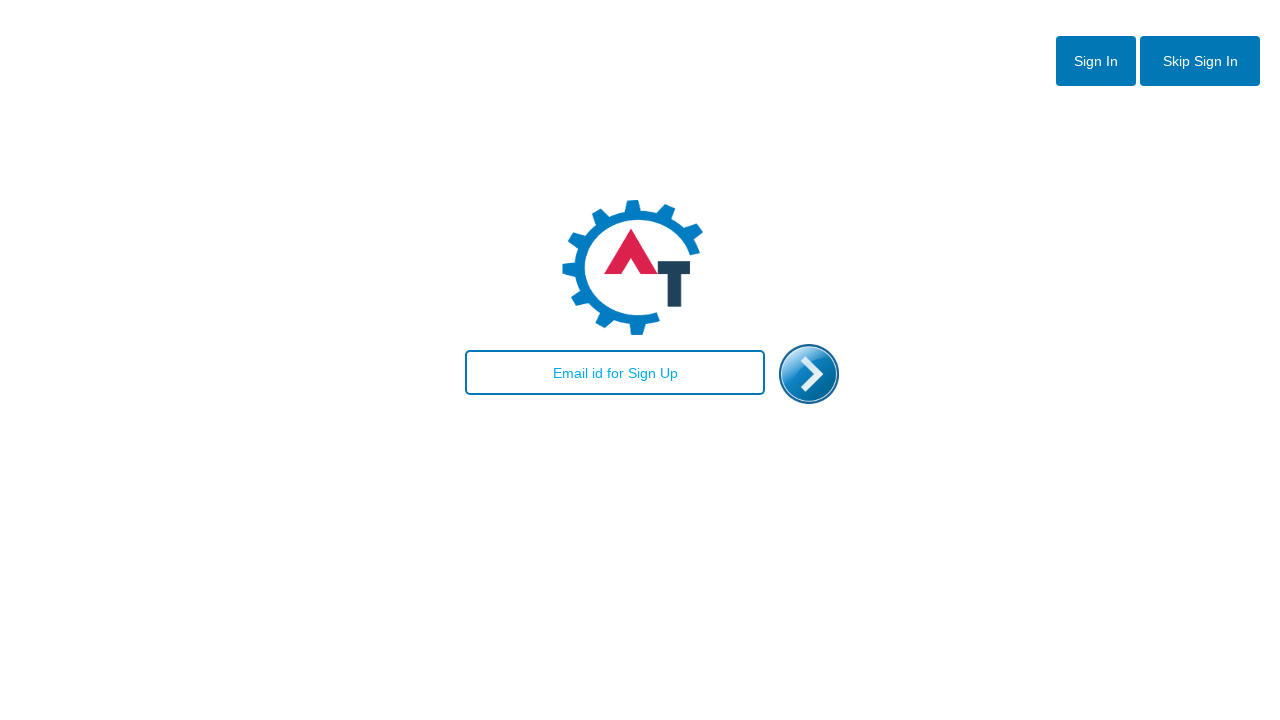

Clicked Skip Sign In button at (1200, 61) on #btn2
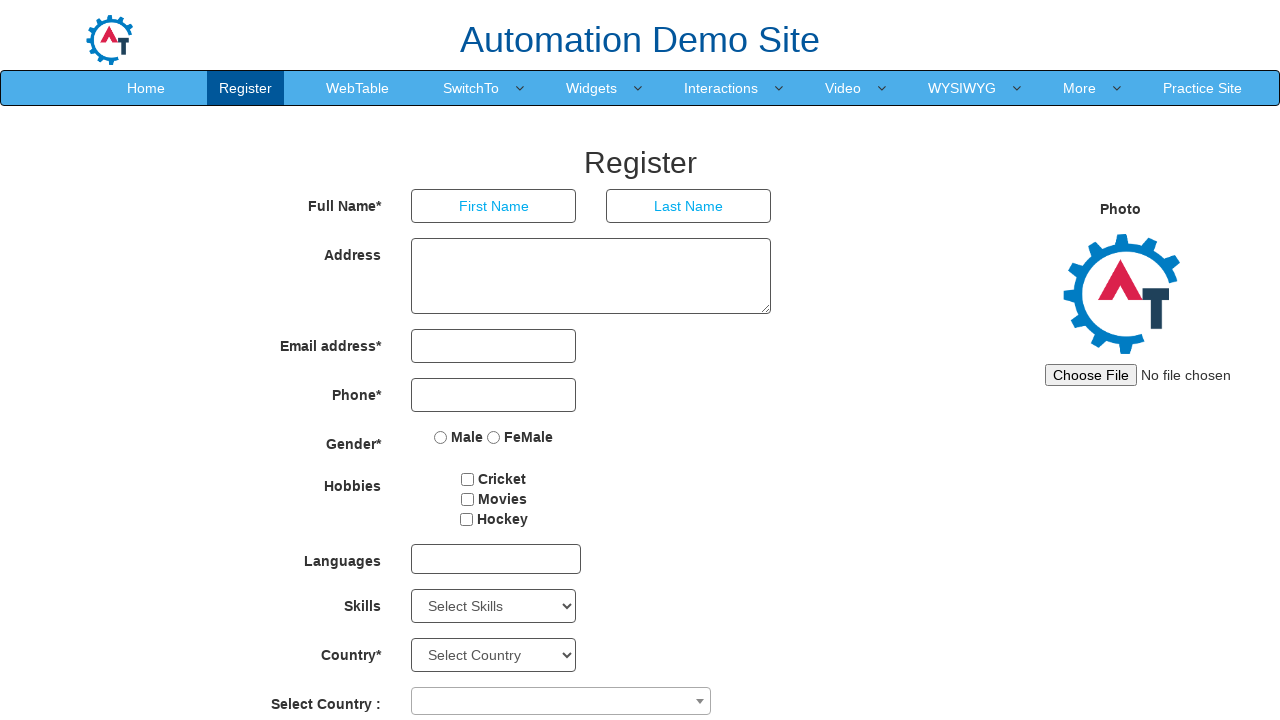

Hovered over SwitchTo menu at (471, 88) on a:has-text('SwitchTo')
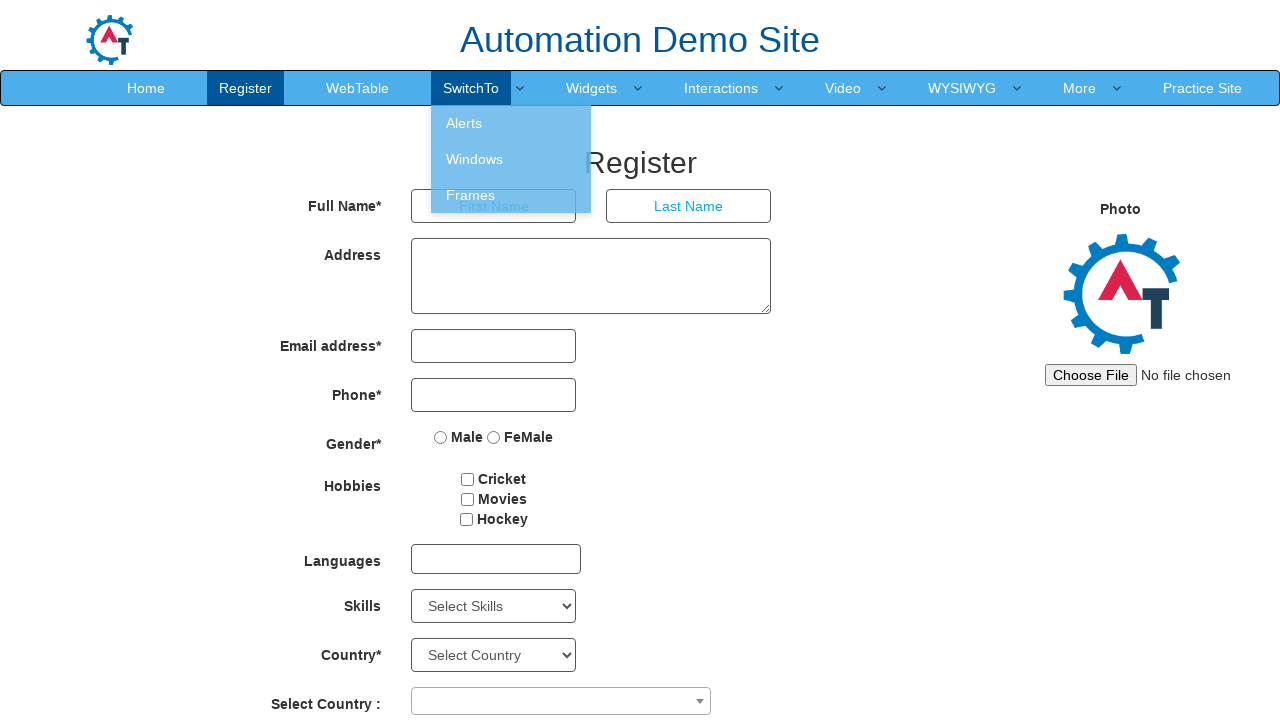

Clicked Alerts submenu at (511, 123) on a:has-text('Alerts')
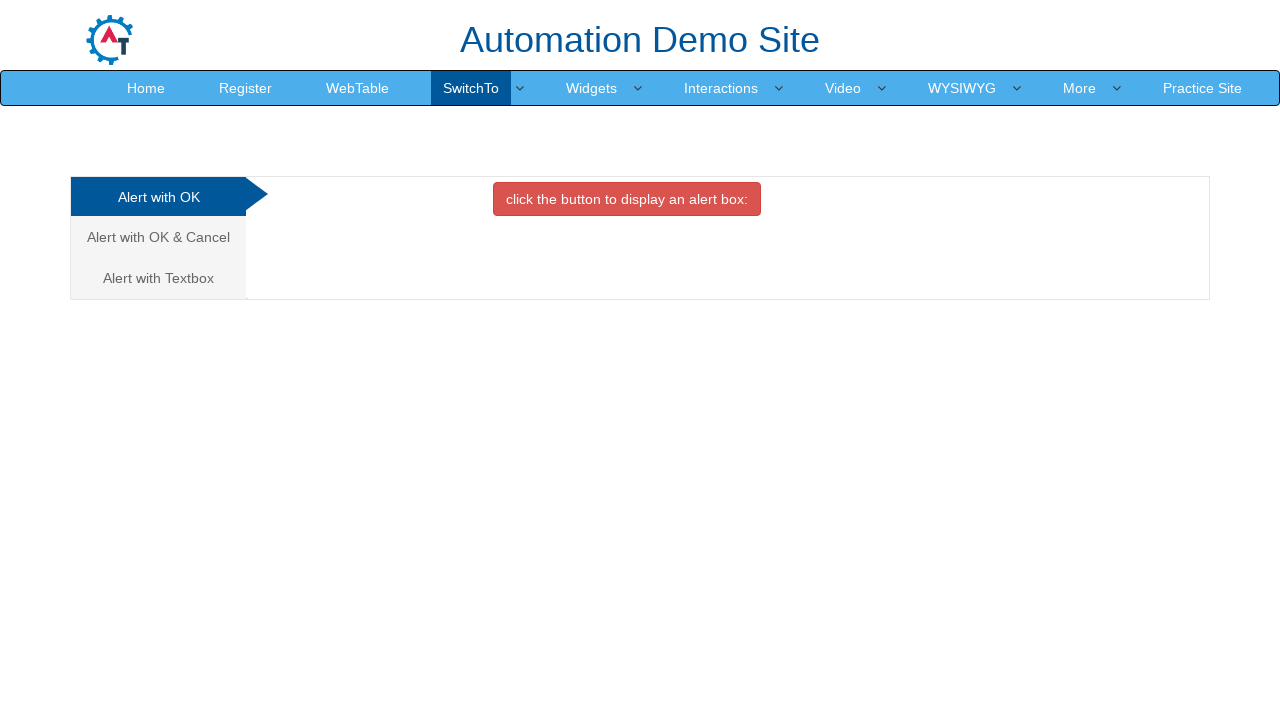

Clicked button to trigger simple alert at (627, 199) on xpath=//button[@onclick='alertbox()']
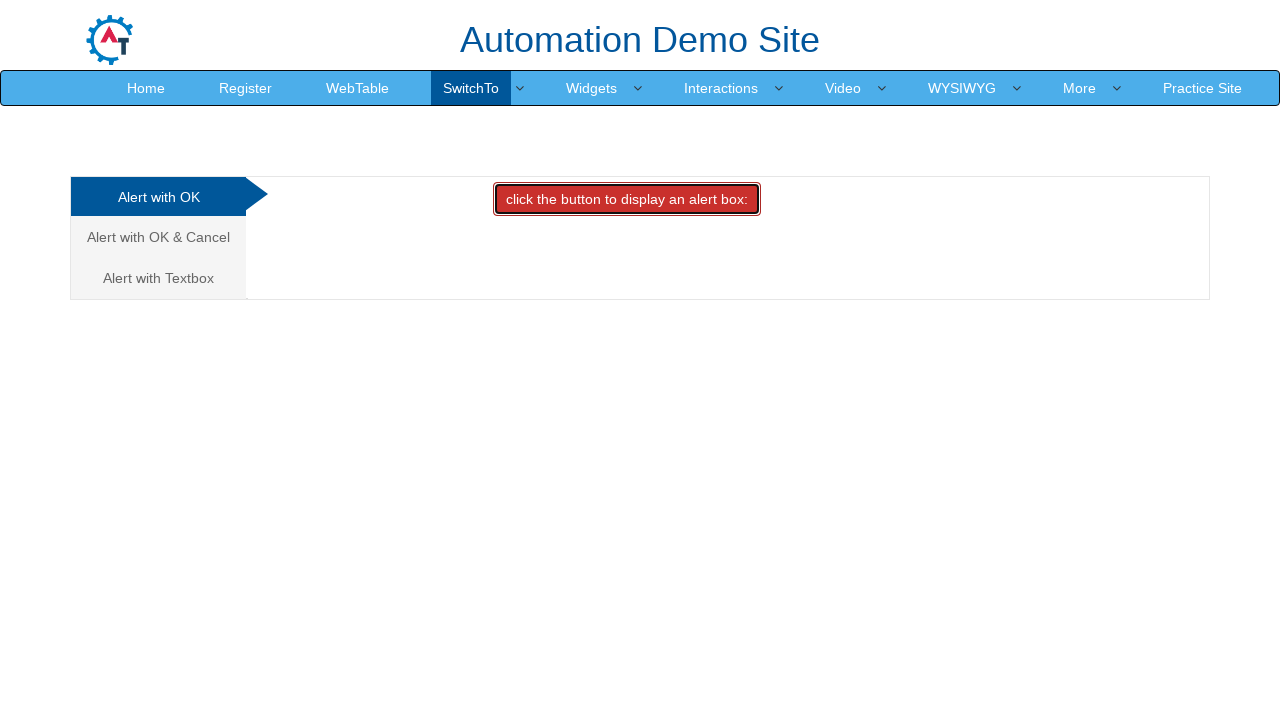

Accepted simple alert dialog
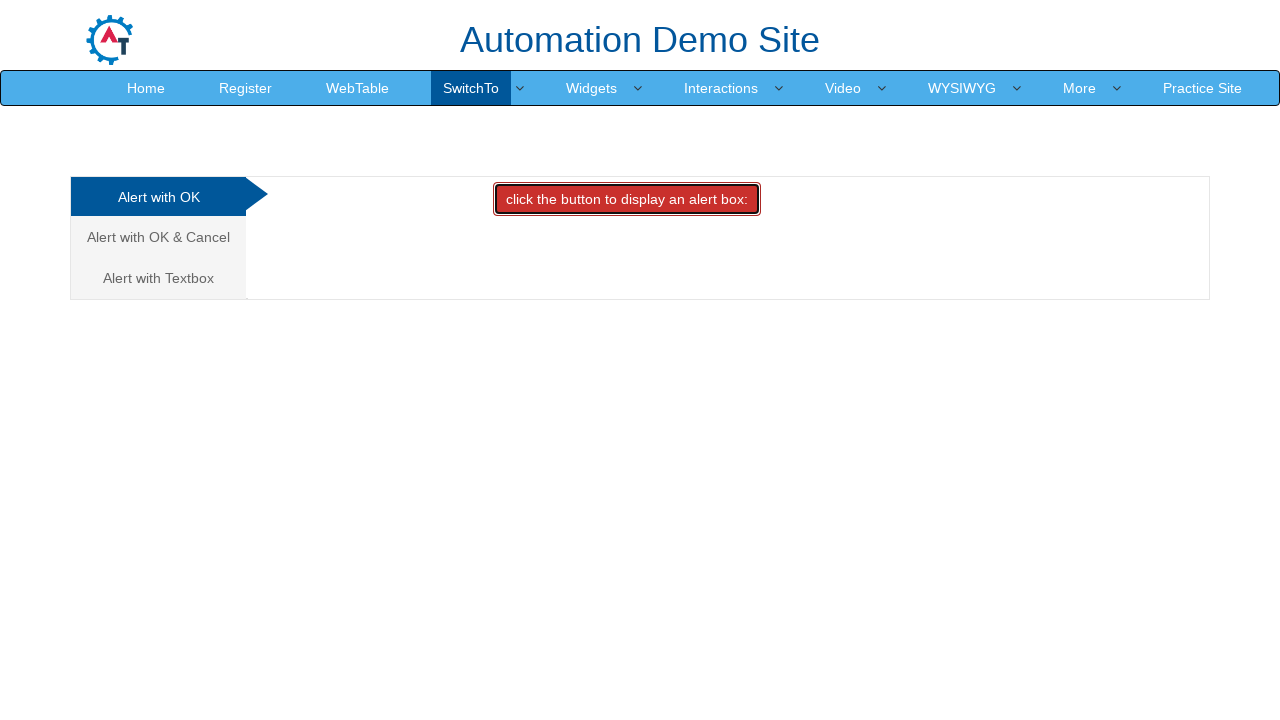

Navigated to Alert with OK & Cancel tab at (158, 237) on a:has-text('Alert with OK & Cancel')
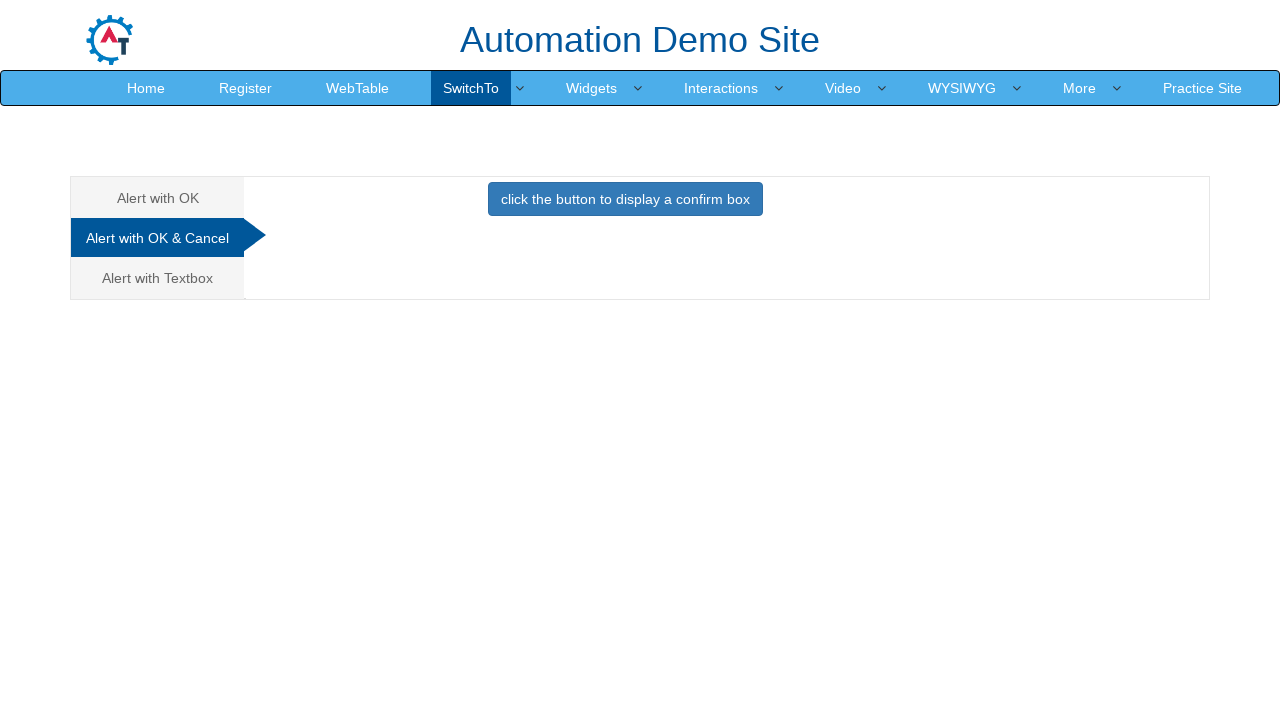

Clicked button to trigger confirmation alert at (625, 199) on xpath=//button[@onclick='confirmbox()']
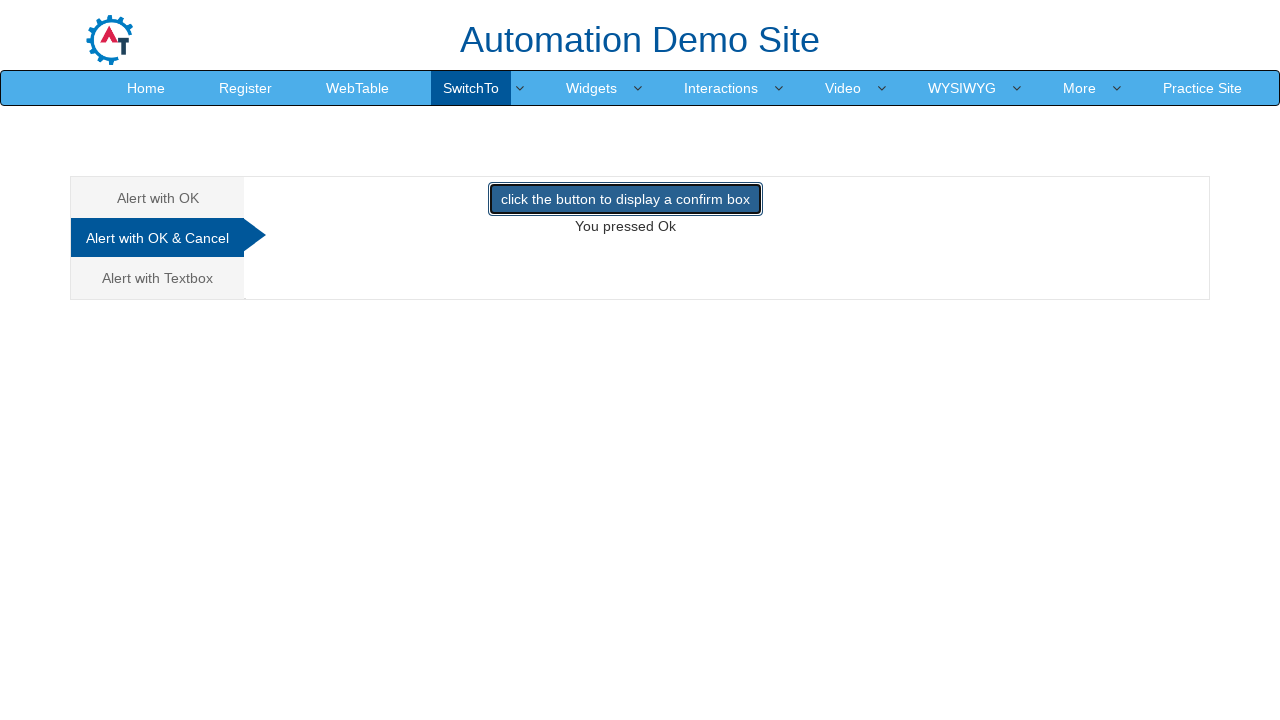

Dismissed confirmation alert dialog
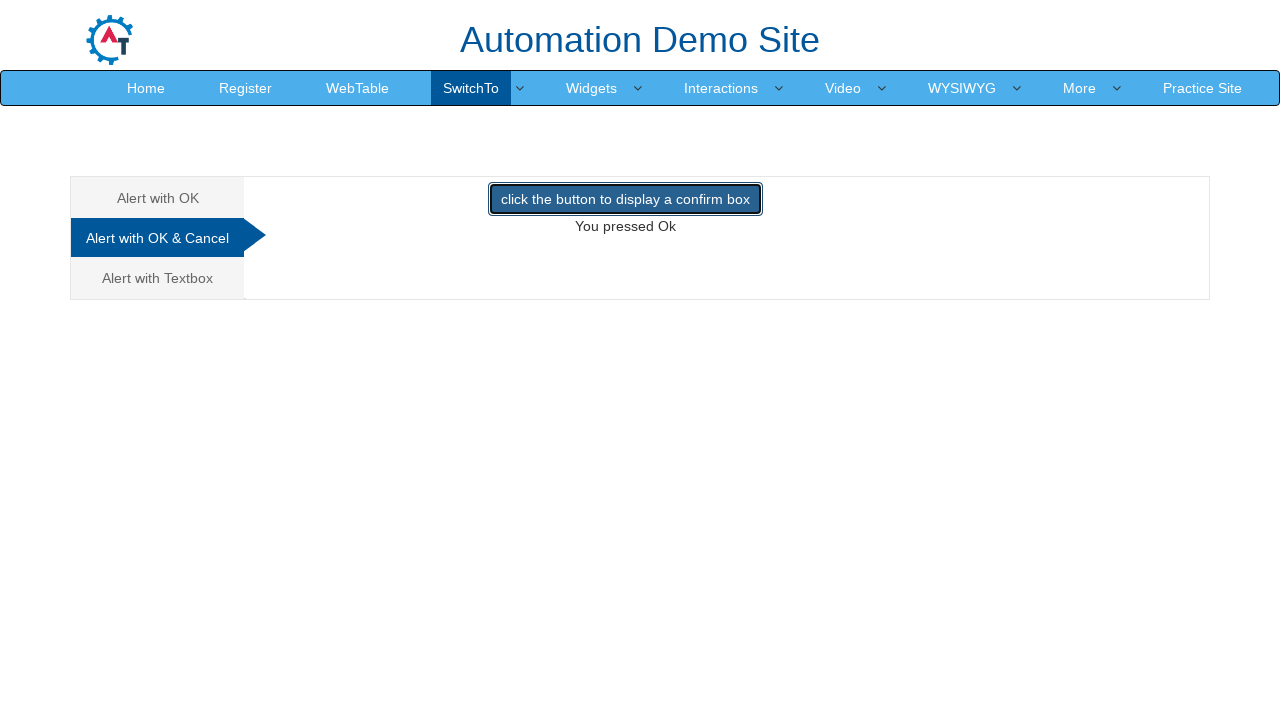

Navigated to Alert with Textbox tab at (158, 278) on a:has-text('Alert with Textbox')
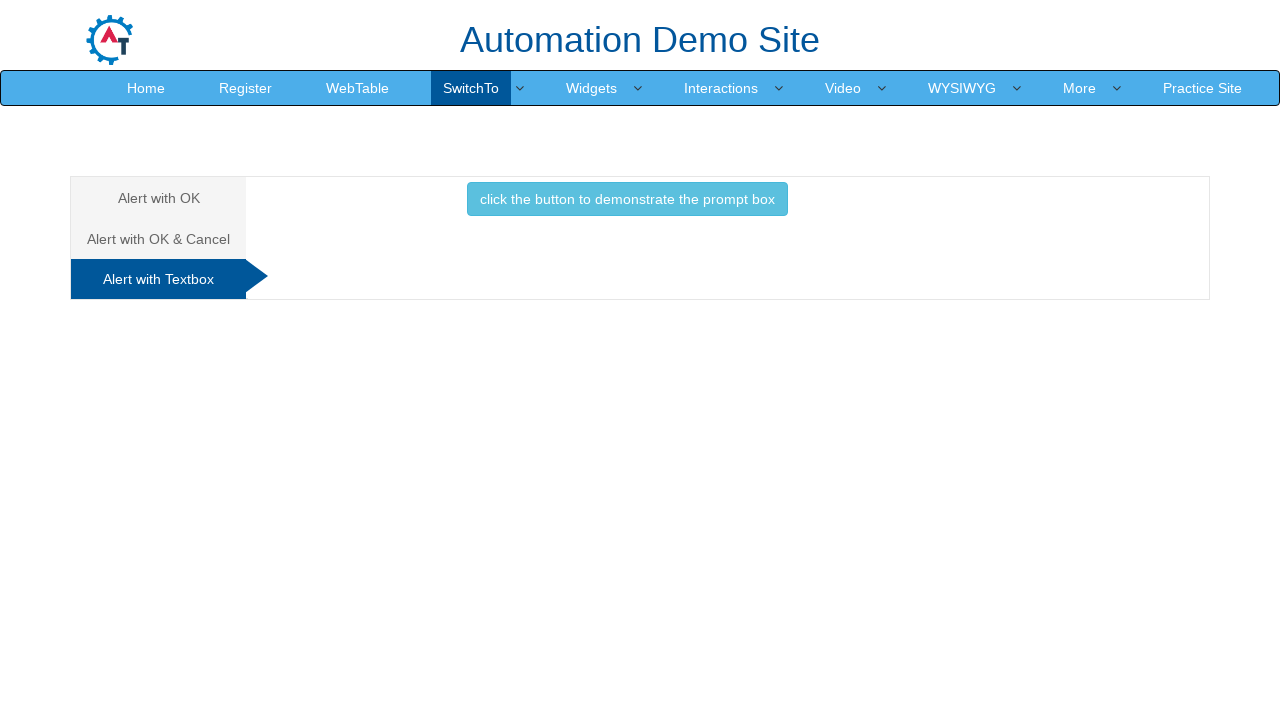

Clicked button to trigger prompt alert at (627, 199) on xpath=//button[@onclick='promptbox()']
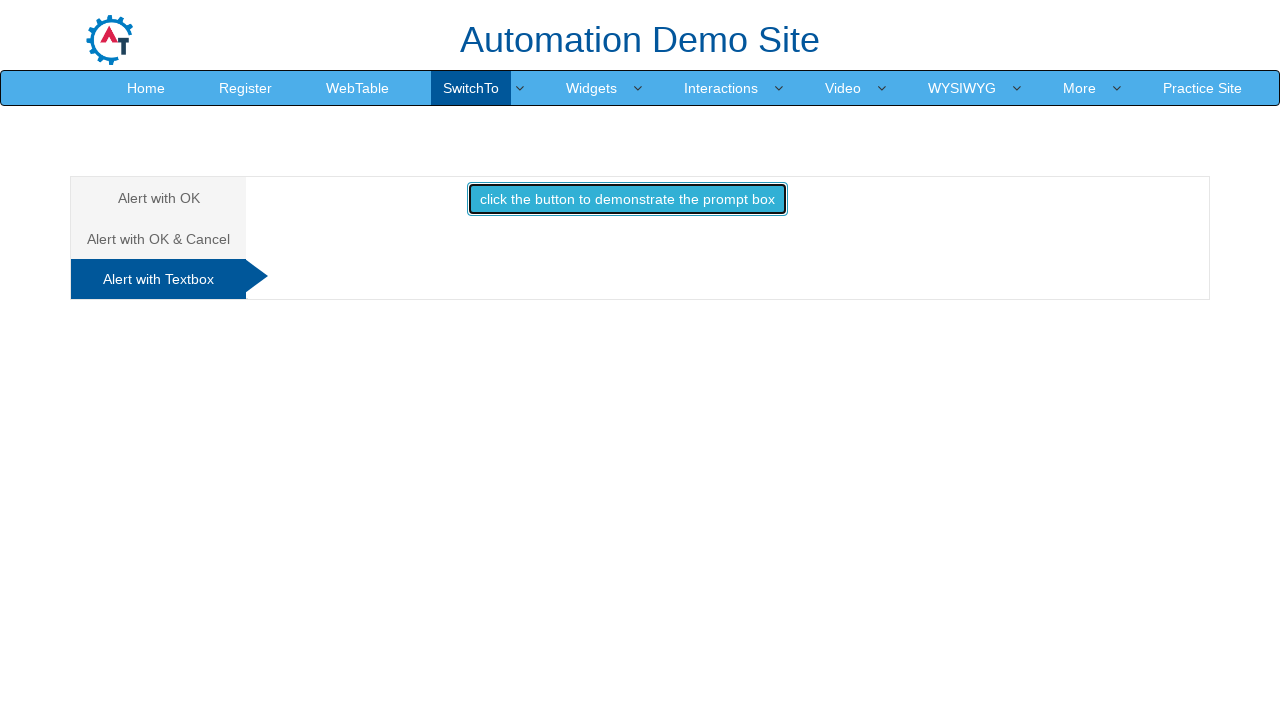

Accepted prompt alert dialog with text 'anand'
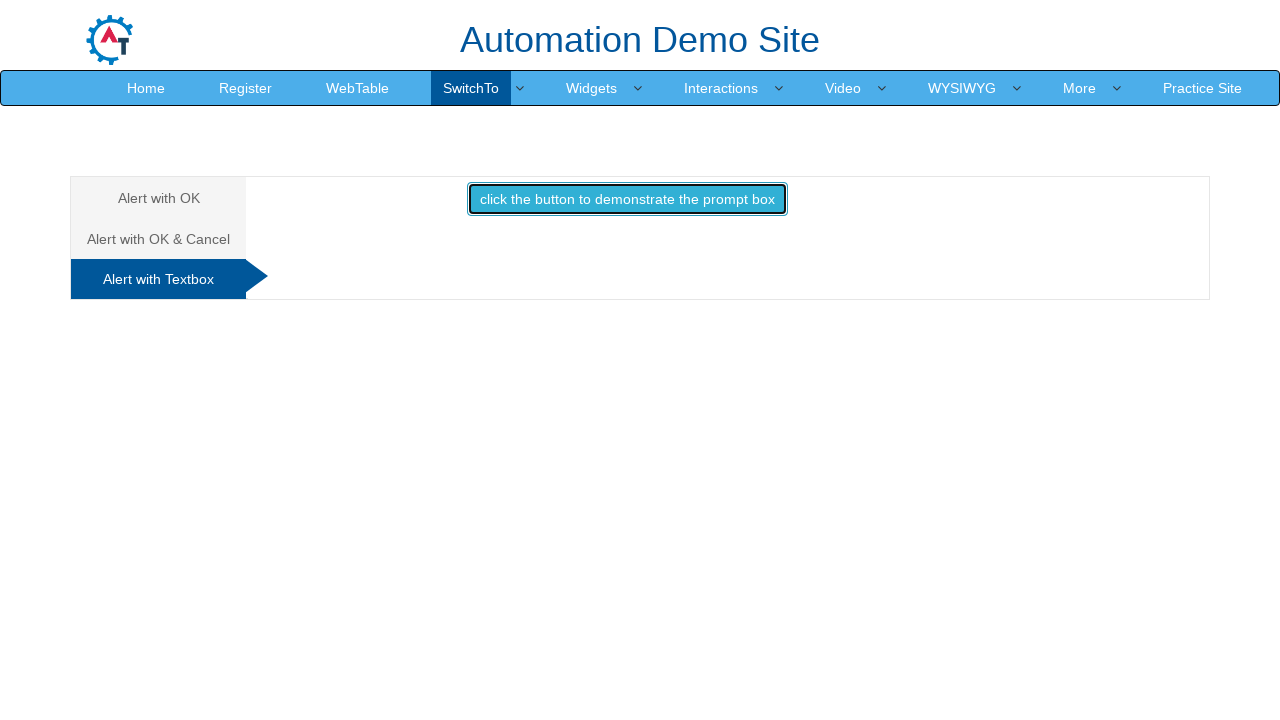

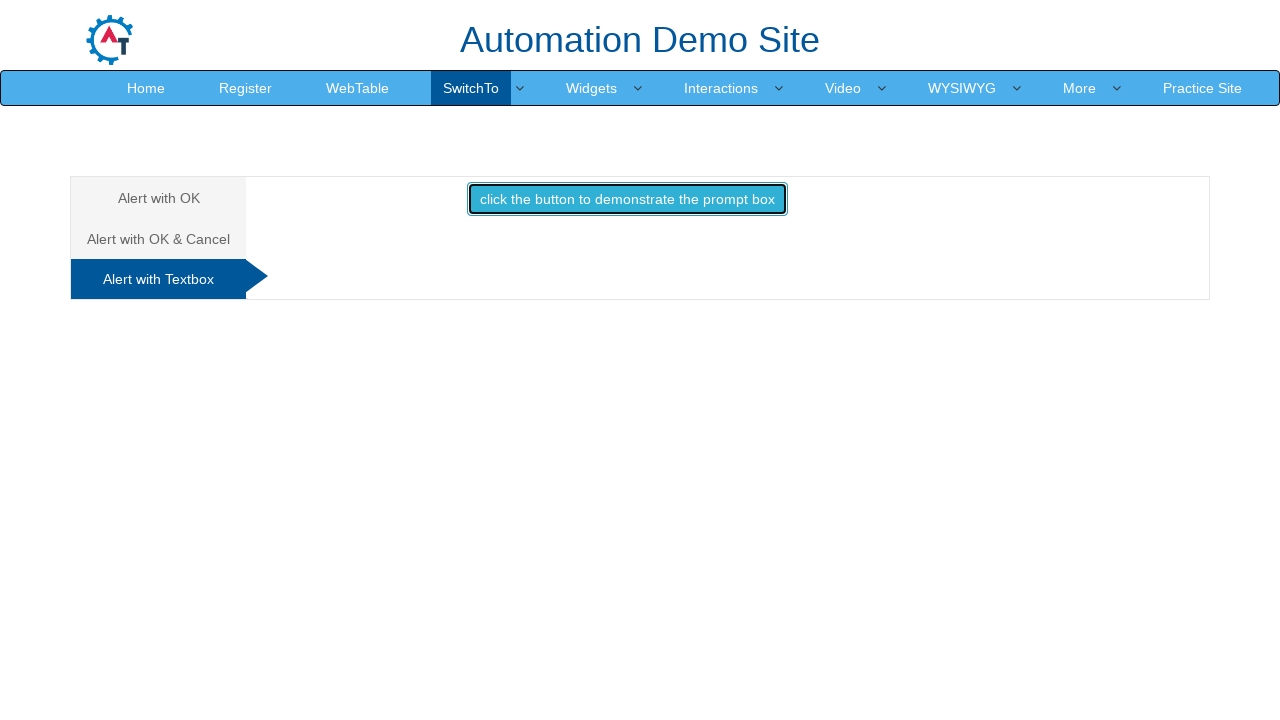